Tests navigation to Exit Intent page

Starting URL: https://the-internet.herokuapp.com/

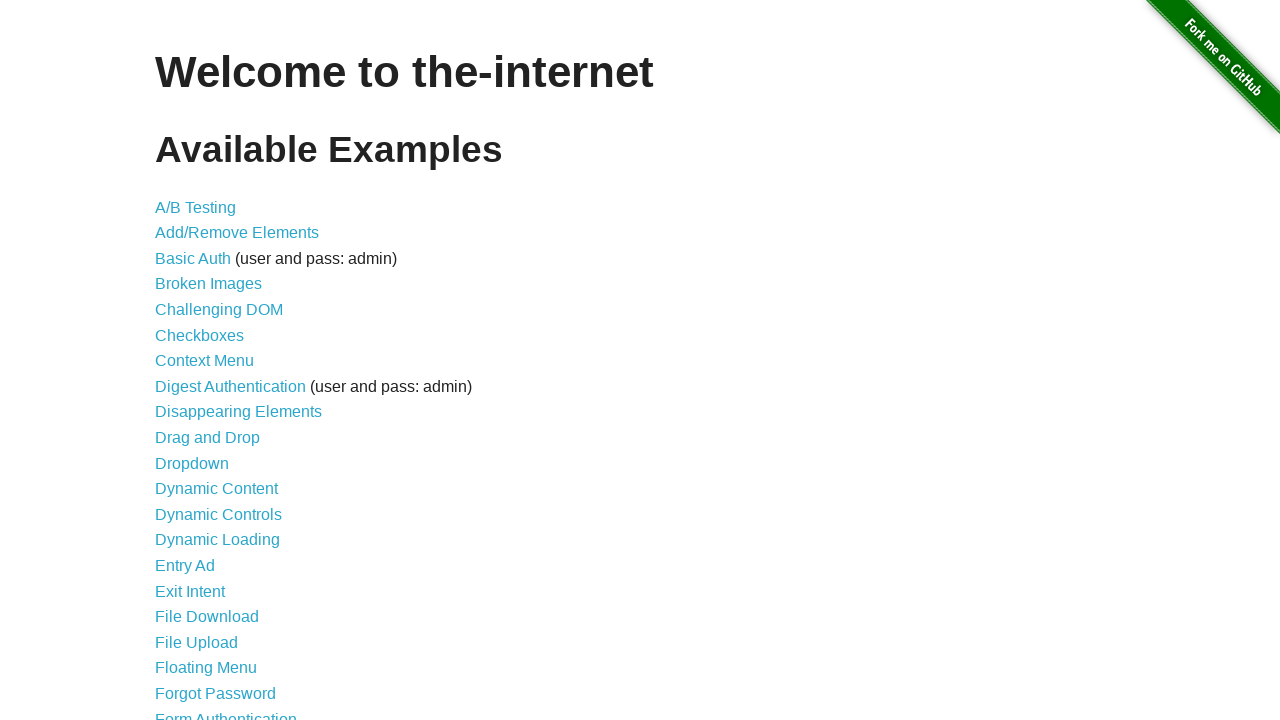

Clicked on Exit Intent link at (190, 591) on xpath=//*[@id='content']/ul/li[16]/a
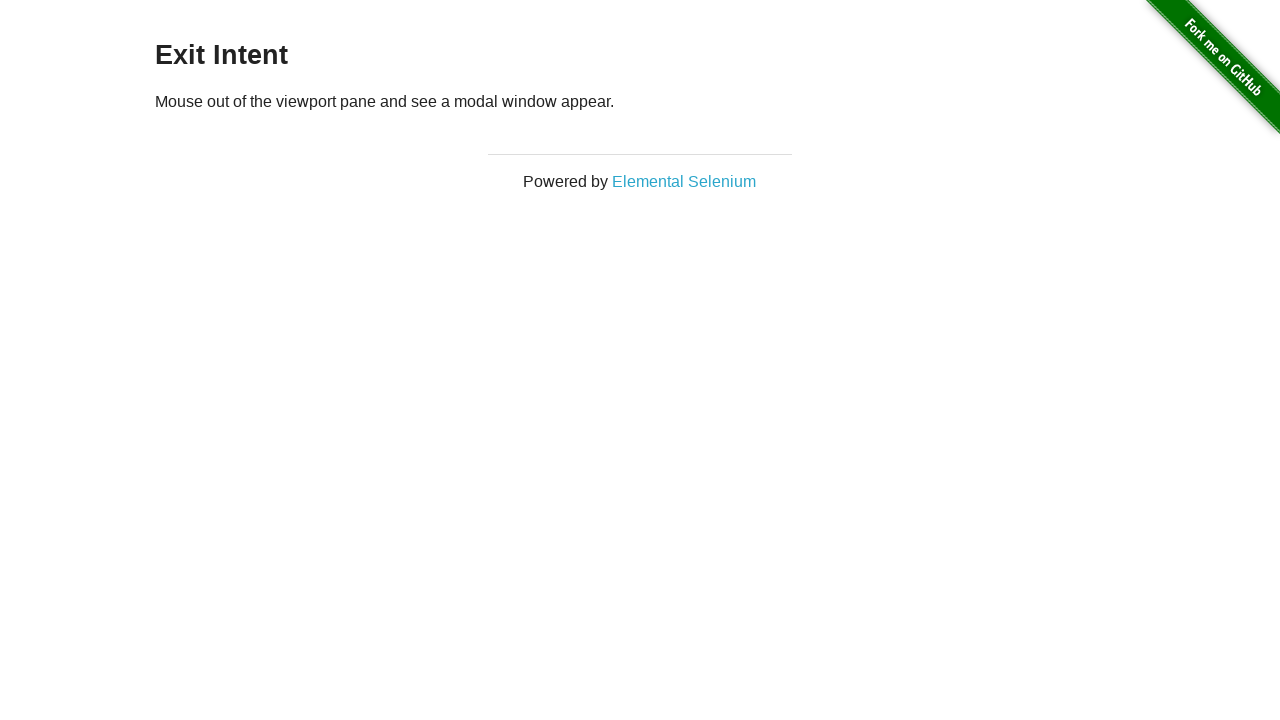

Exit Intent page loaded successfully
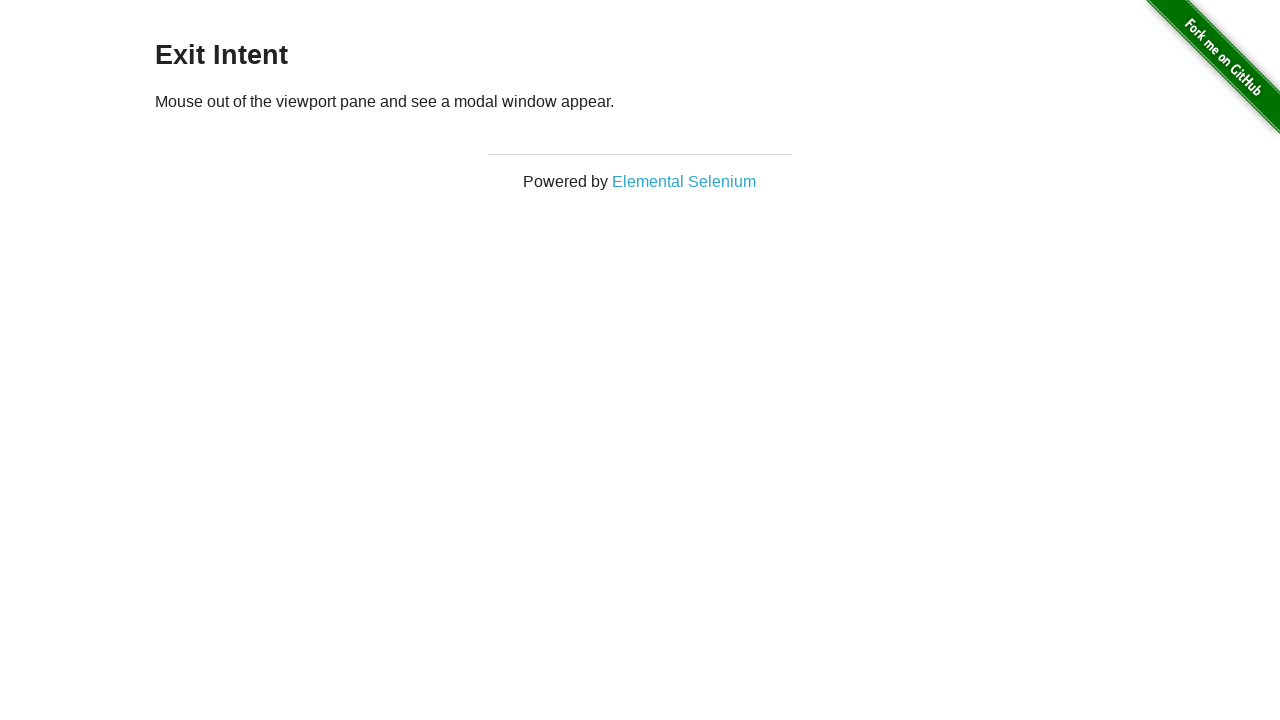

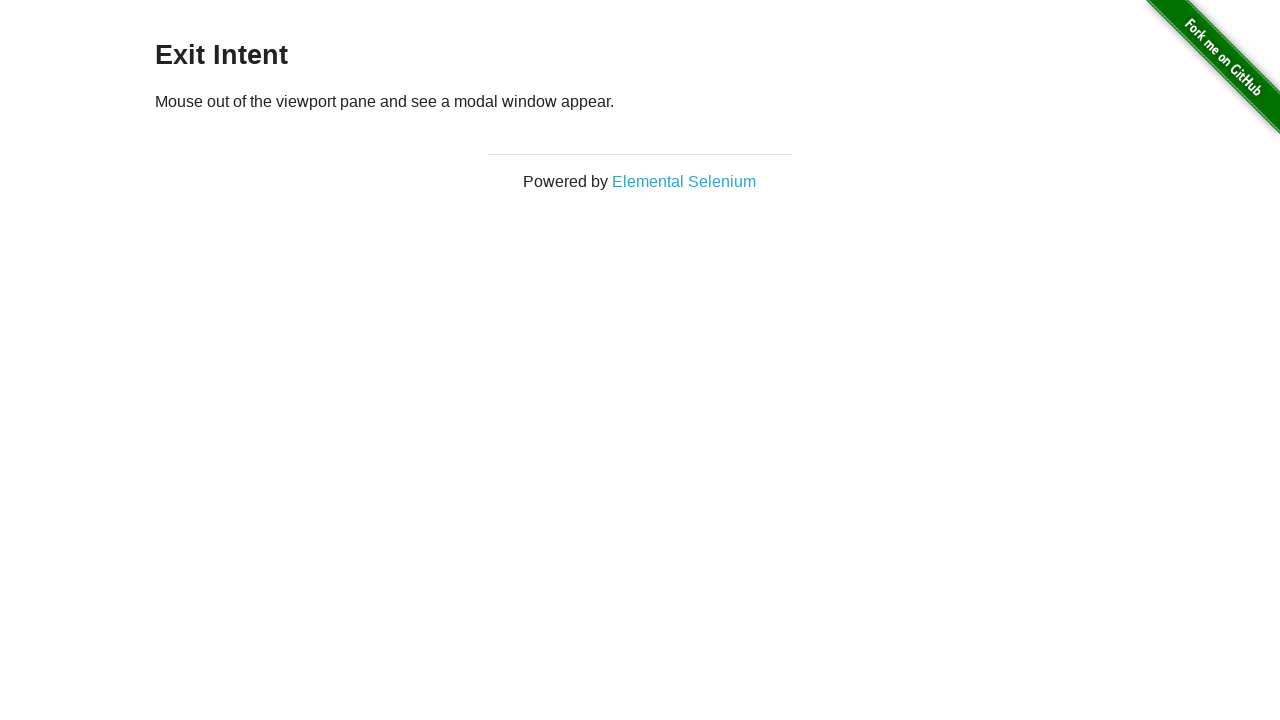